Tests geolocation permissions with block setting by navigating to permission test site and clicking the location button

Starting URL: https://permission.site/

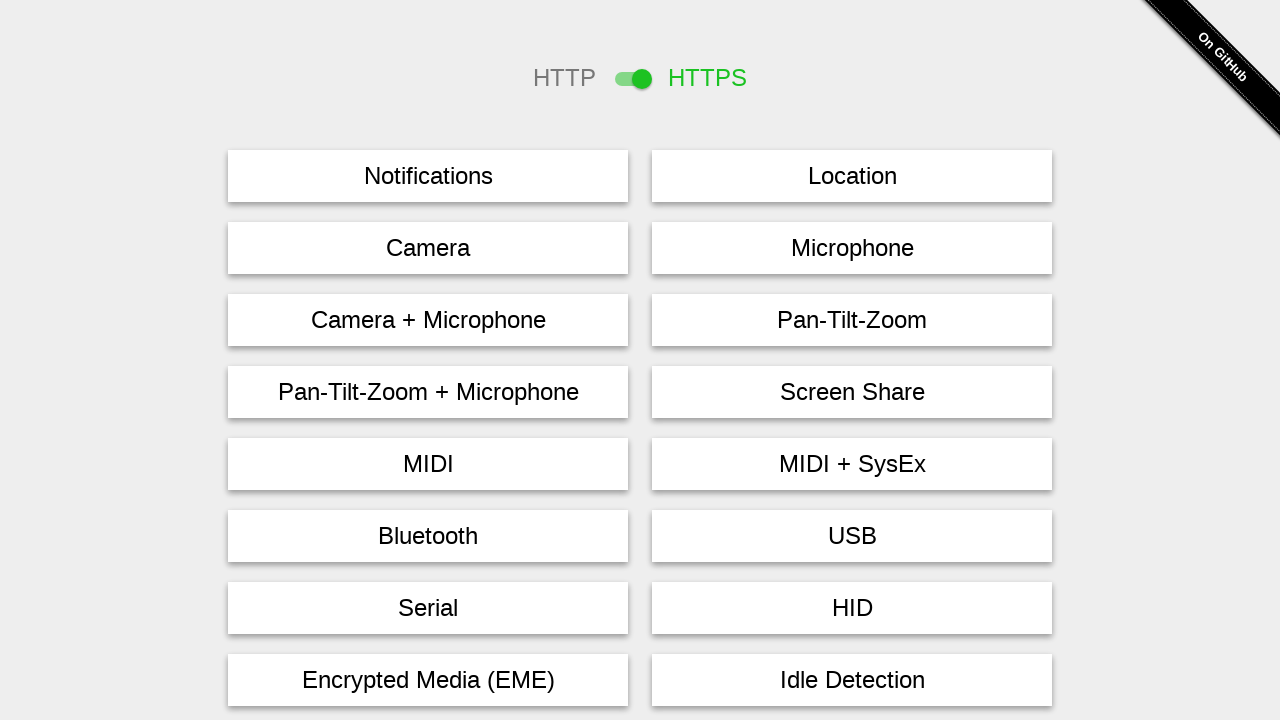

Clicked location permission test button at (852, 176) on #location
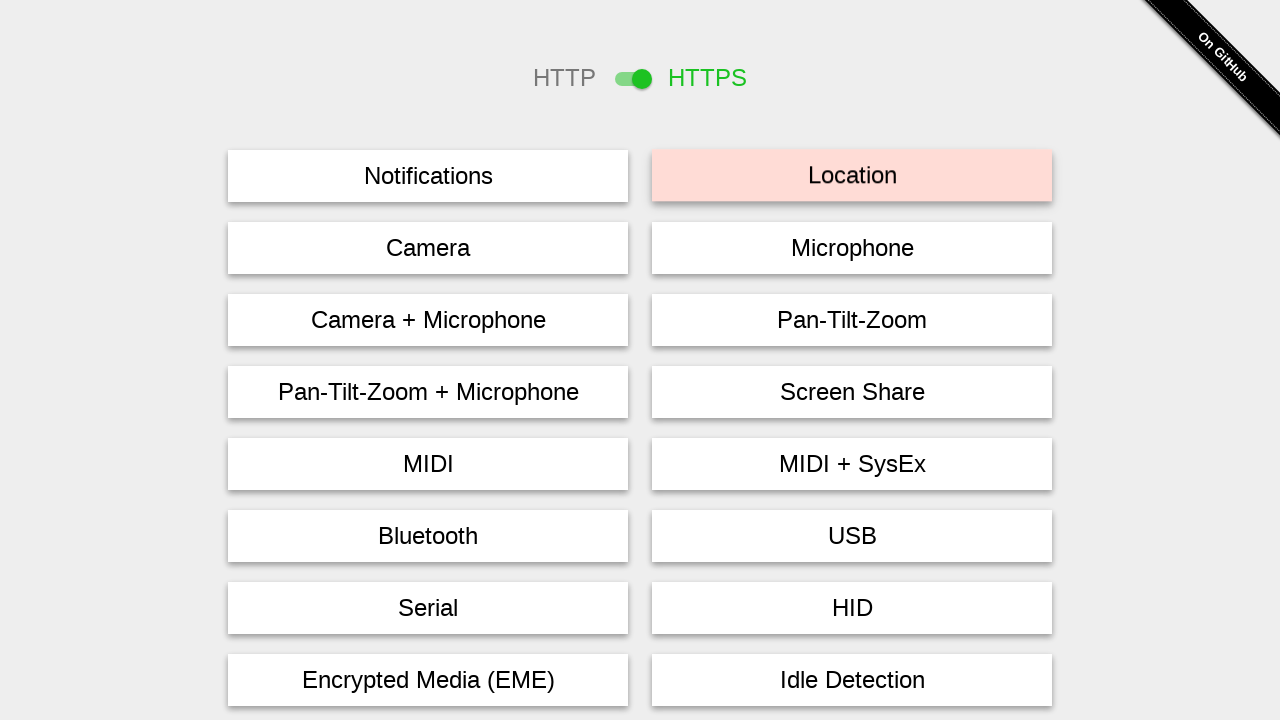

Waited for permission dialog/result to appear
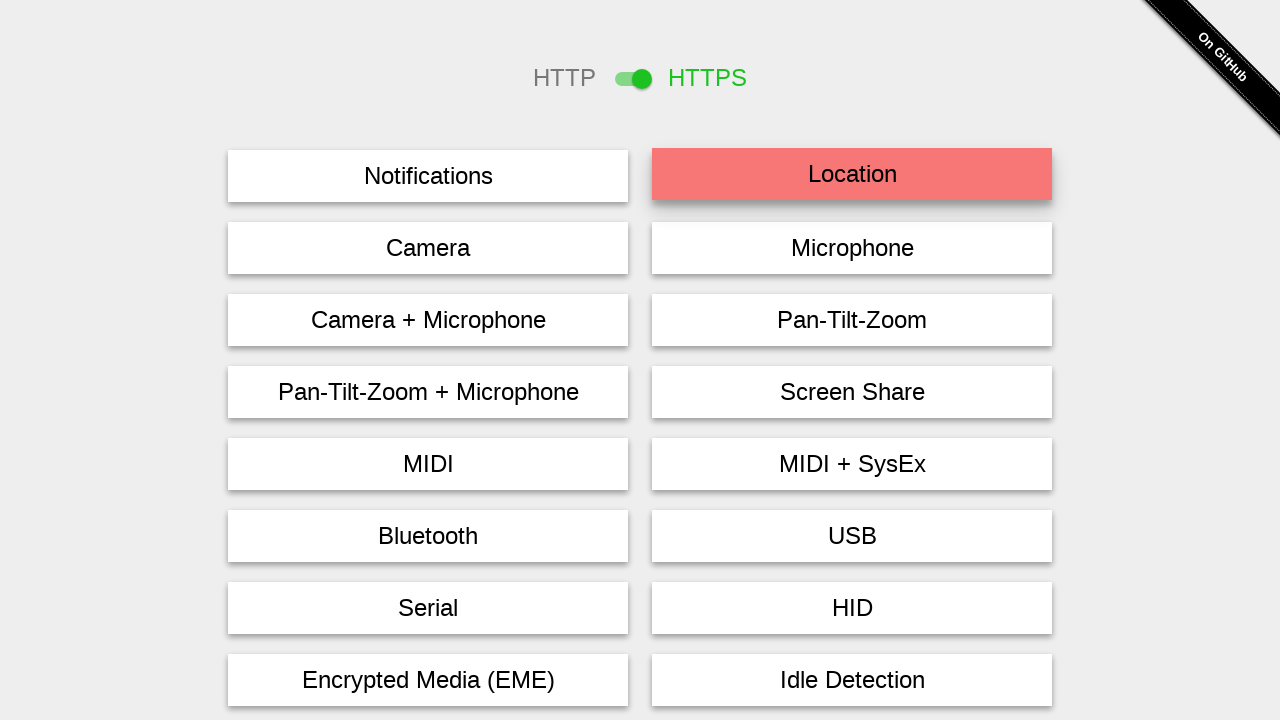

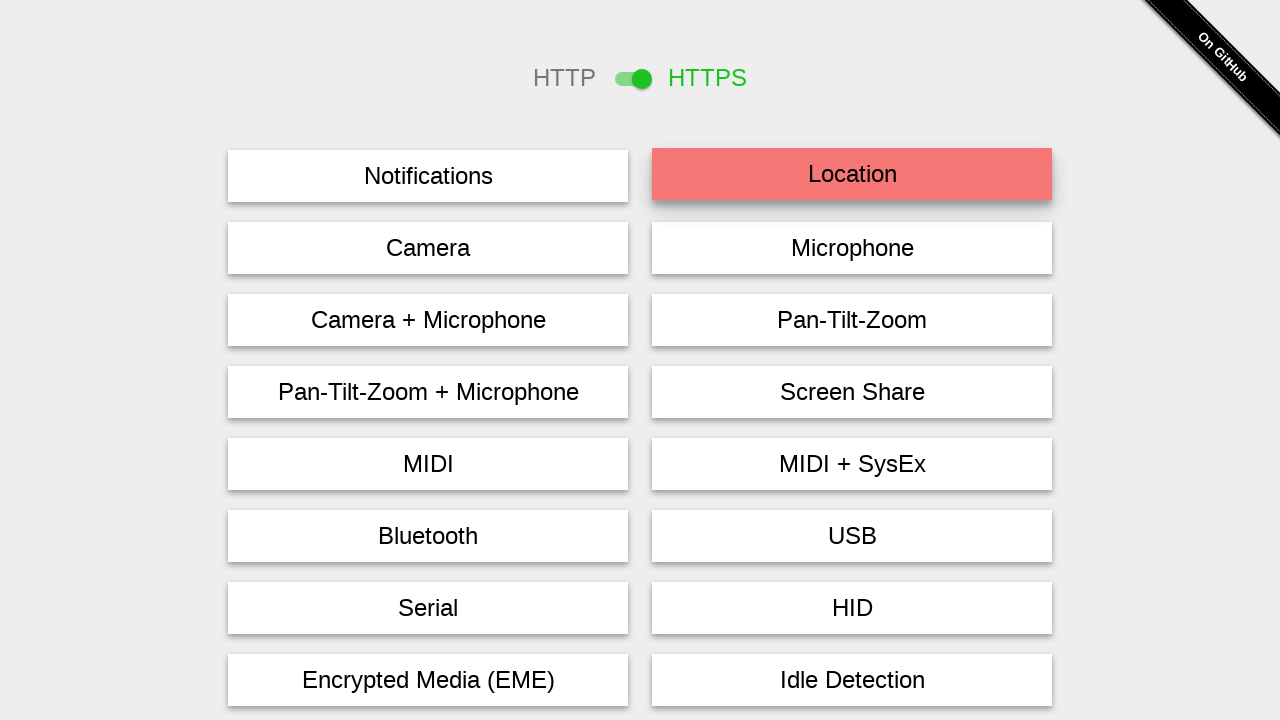